Navigates to a test page with frames and fills an input field with text

Starting URL: https://applitools.github.io/demo/TestPages/FramesTestPage/

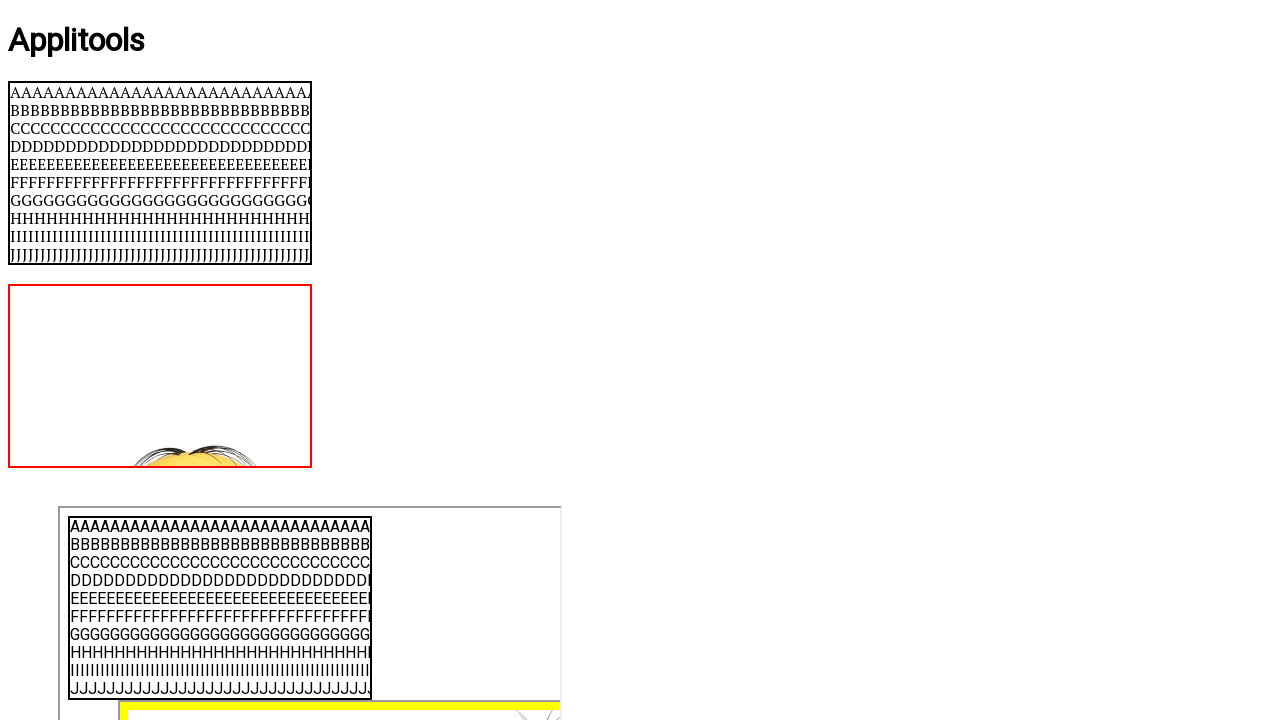

Navigated to FramesTestPage
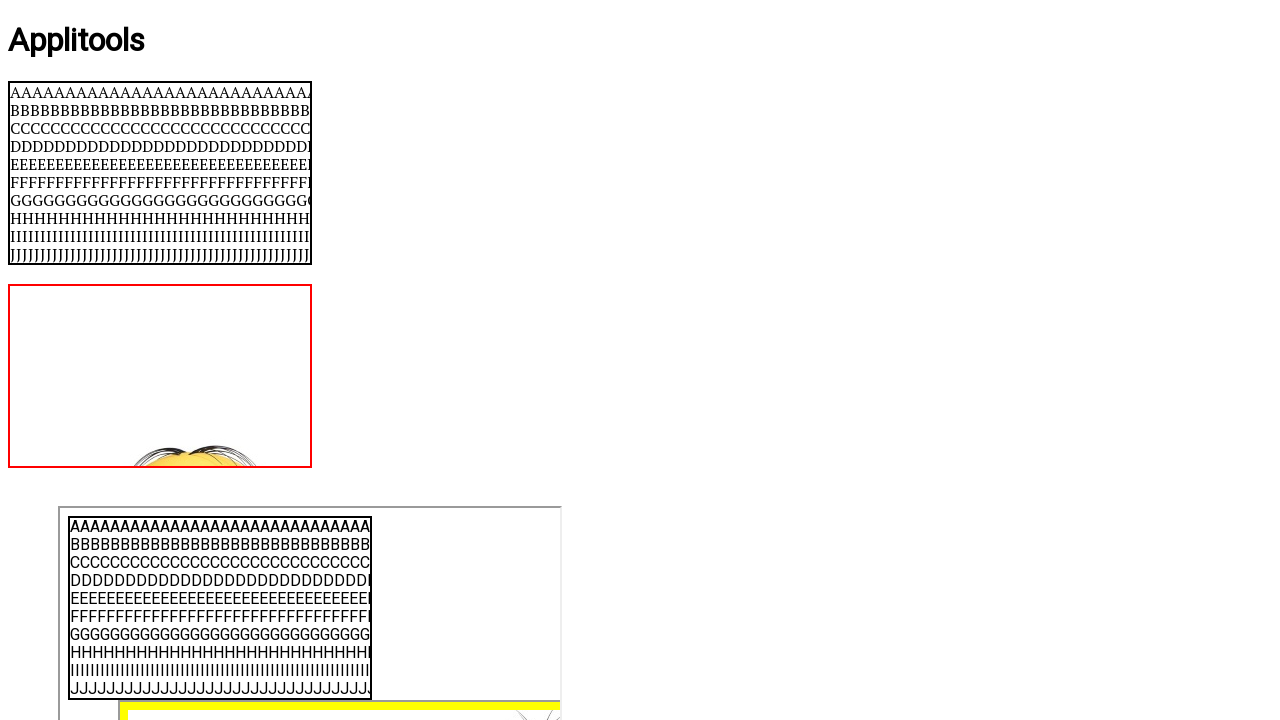

Page fully loaded (domcontentloaded)
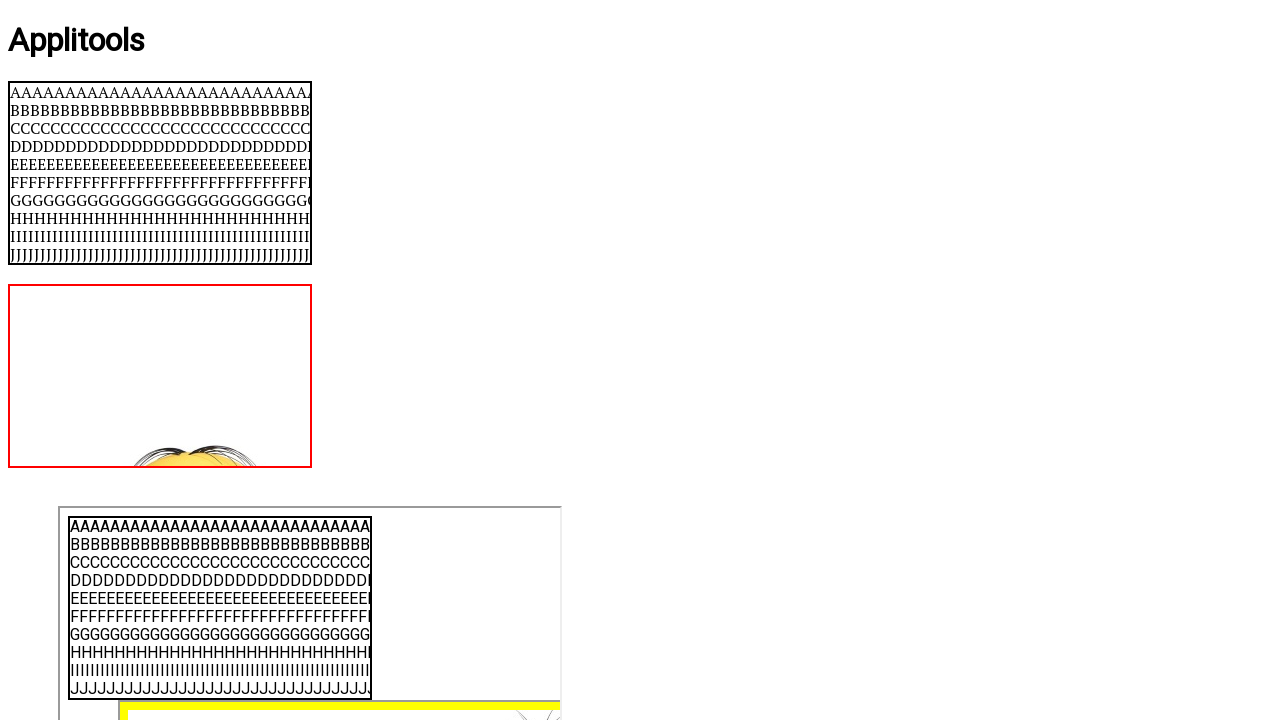

Filled input field with 'My Input' on input
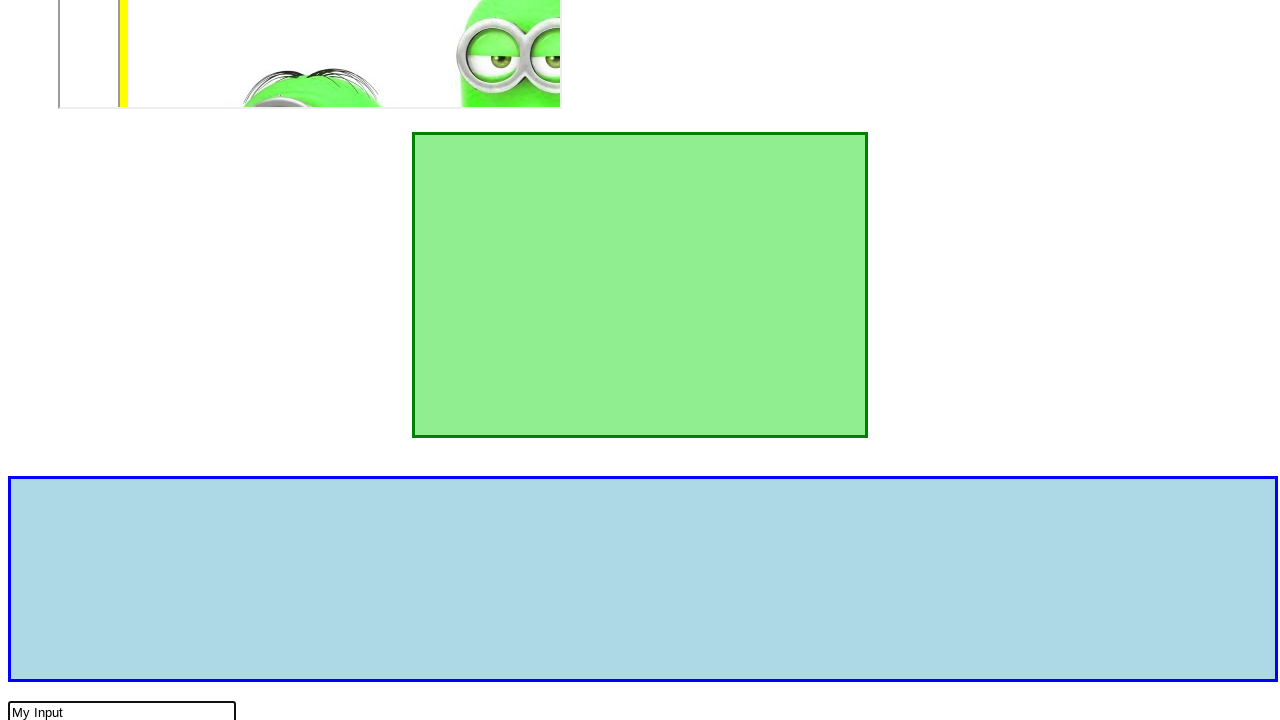

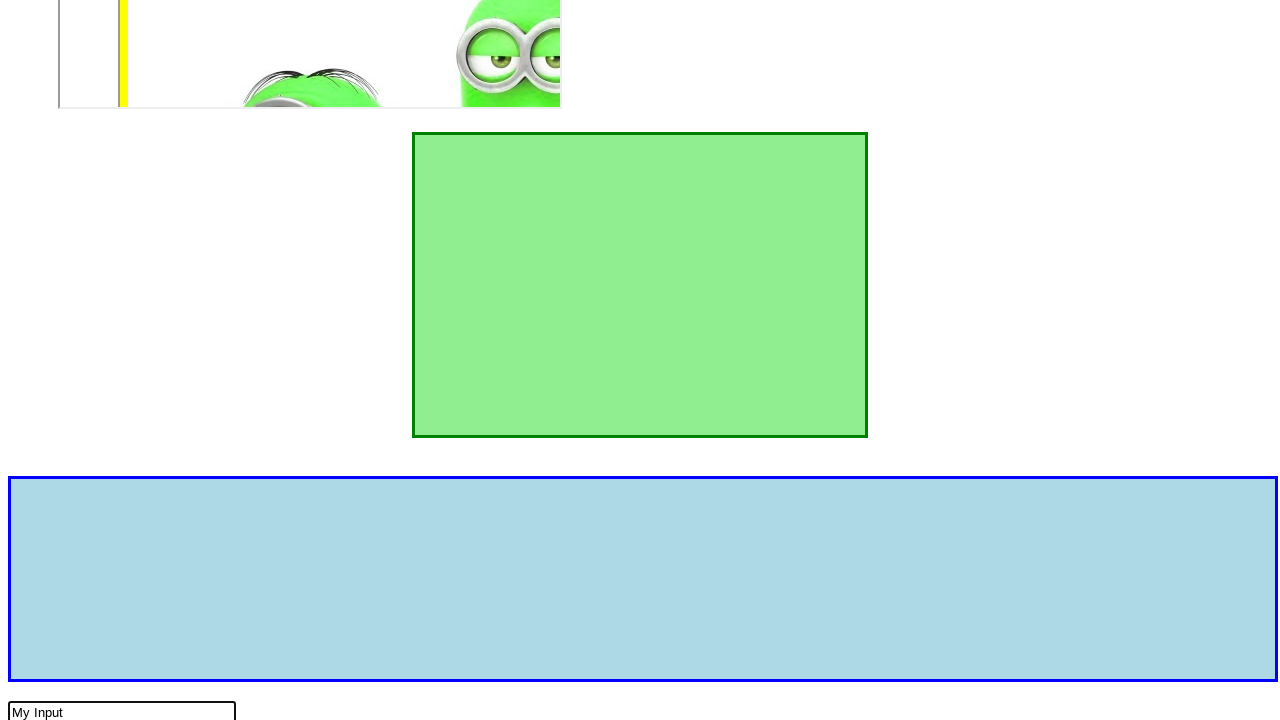